Tests drag and drop functionality on a sortable grid by moving the first item to the sixth position and back to verify grid elements can be reordered.

Starting URL: https://demoqa.com/sortable

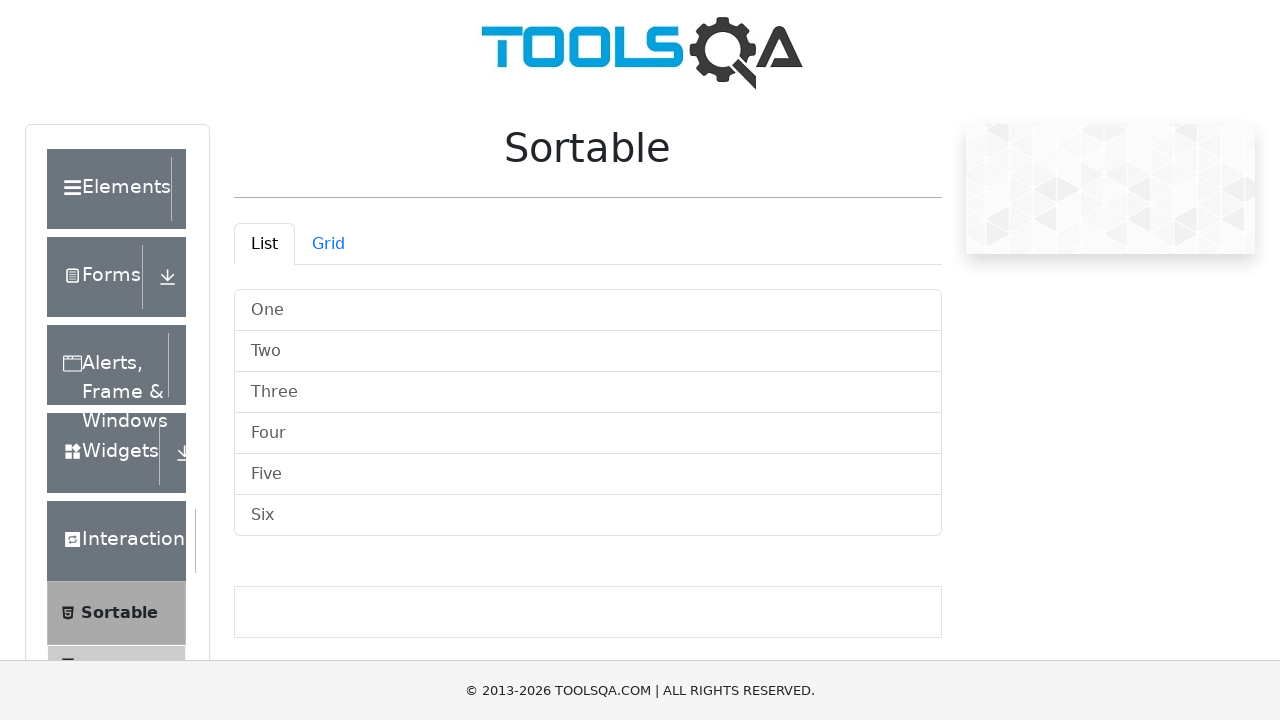

Clicked on the Grid tab at (328, 244) on #demo-tab-grid
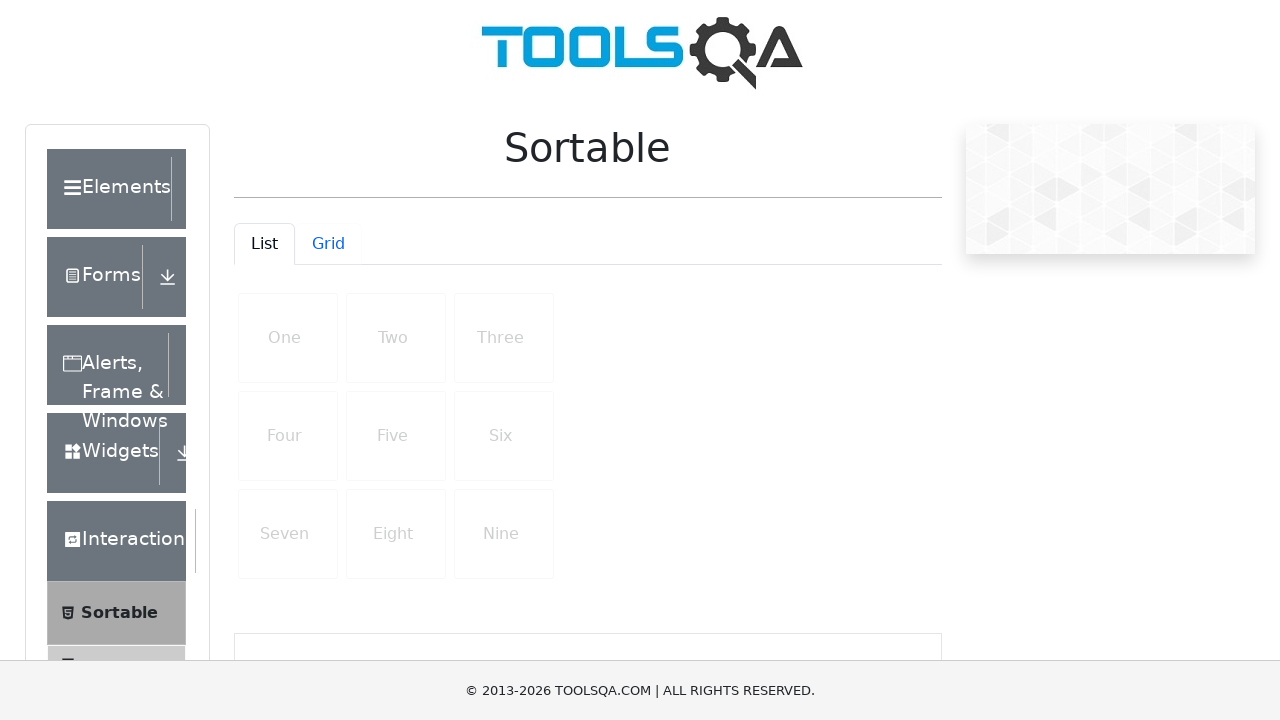

Grid items loaded and visible
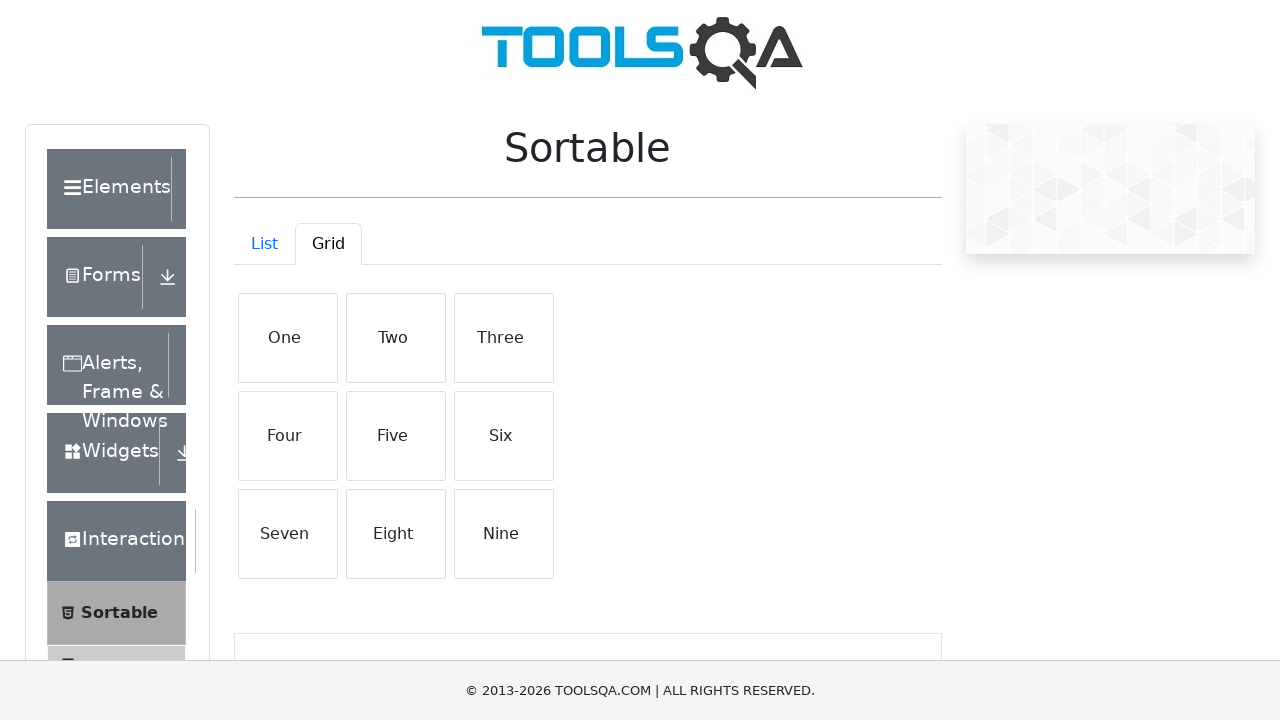

Located all grid items
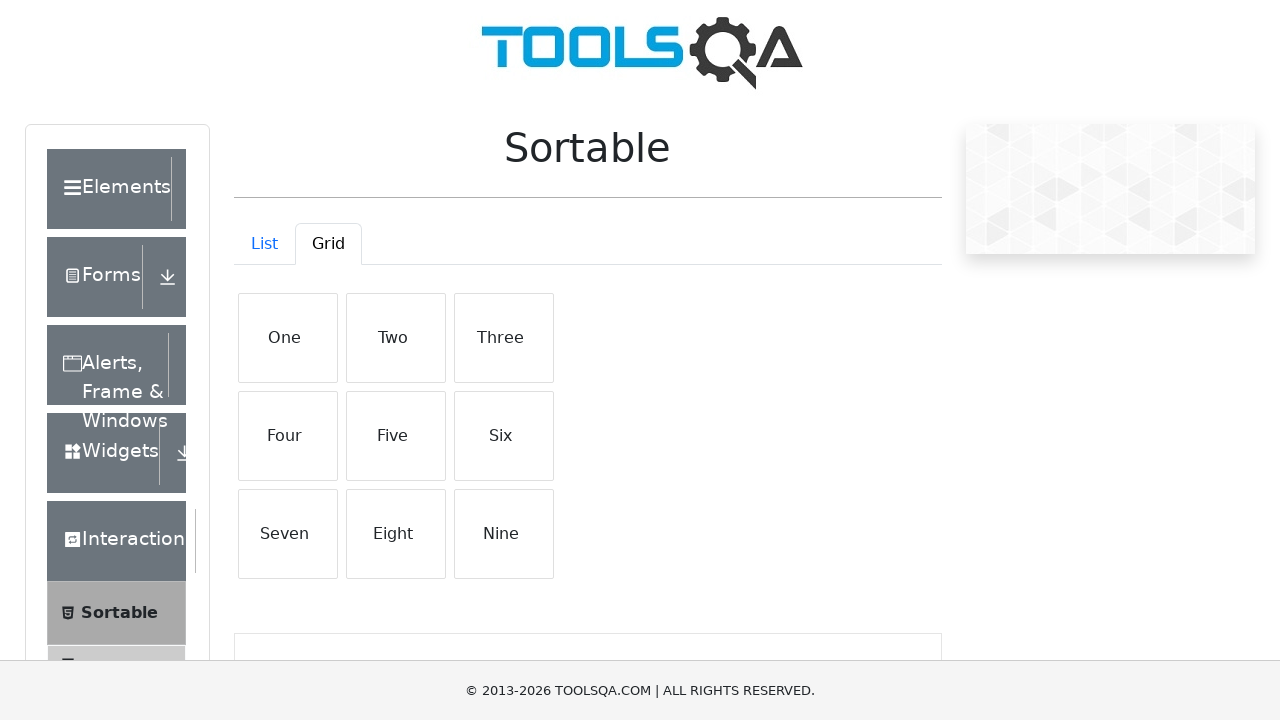

Dragged first grid item to sixth position at (504, 436)
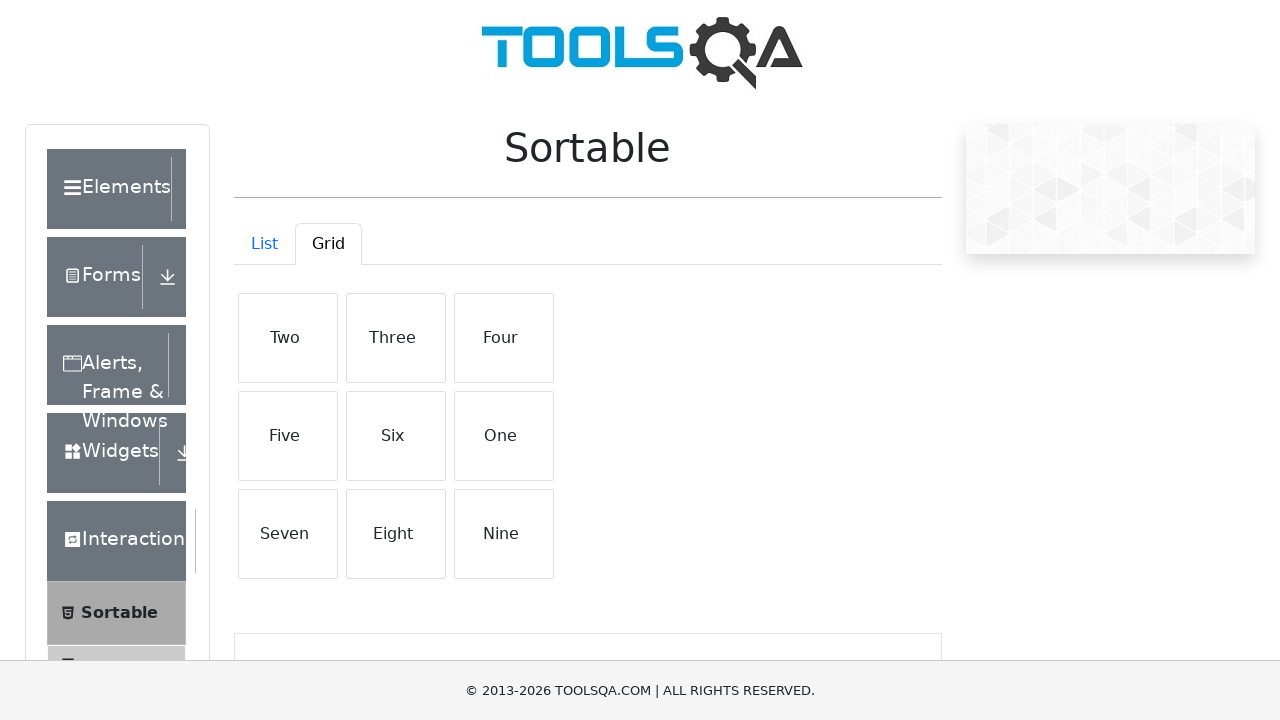

Re-located grid items after drag operation
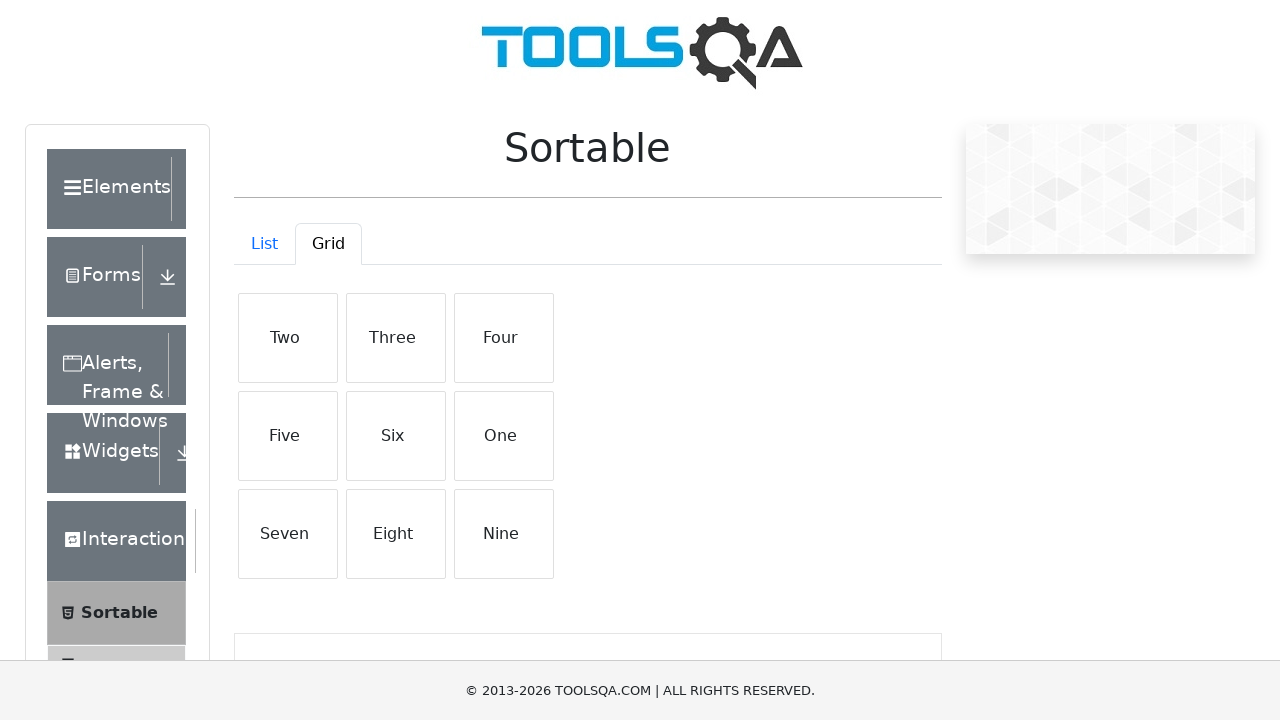

Verified that 'One' is now at the sixth position
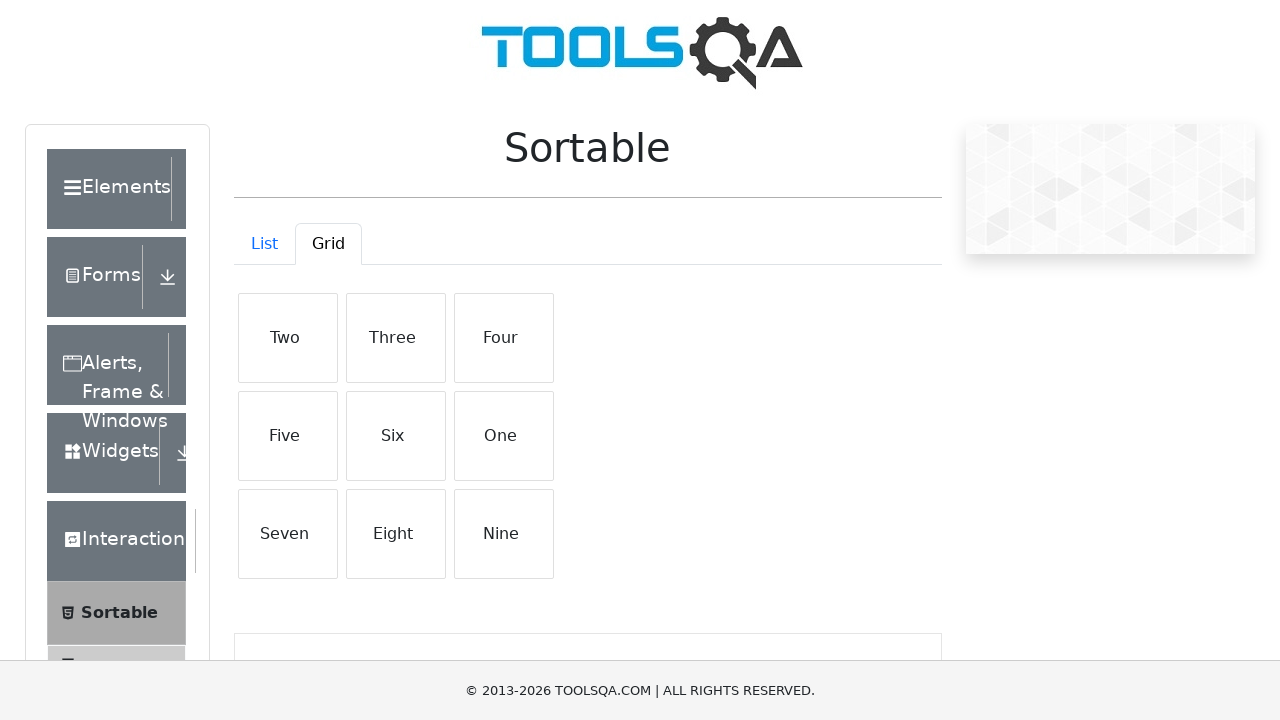

Dragged sixth item back to first position at (288, 338)
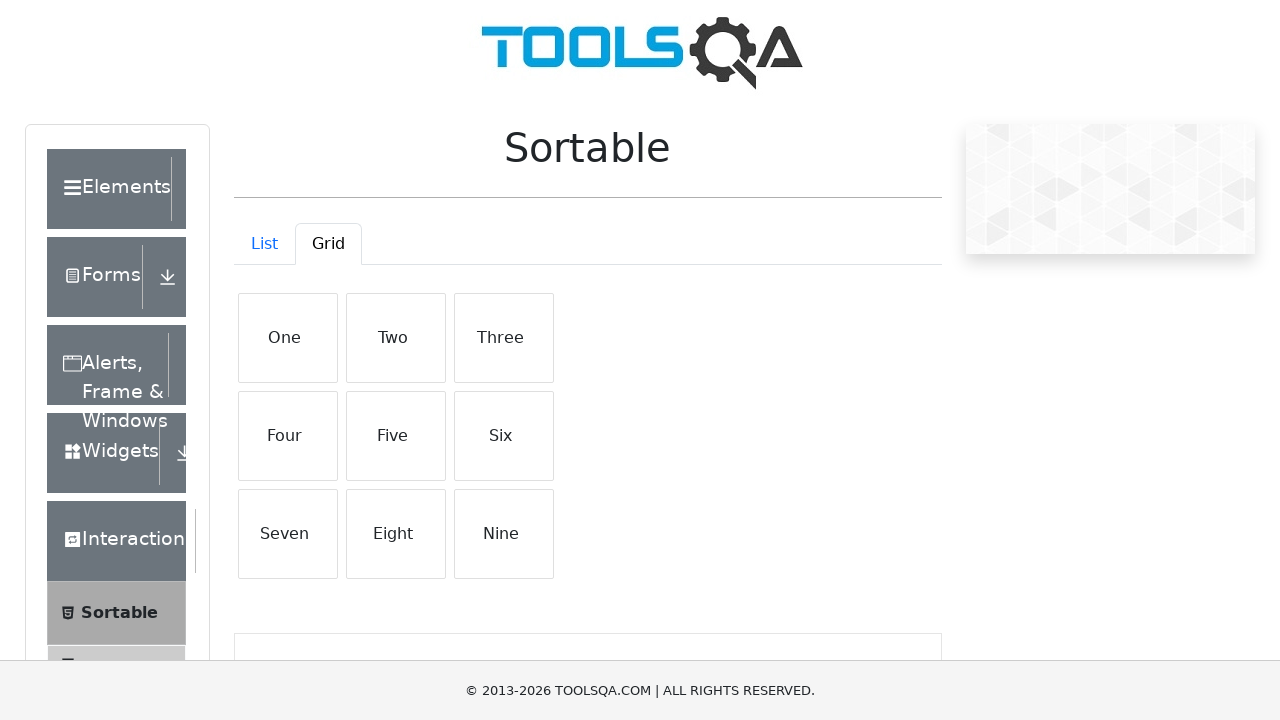

Re-located grid items after second drag operation
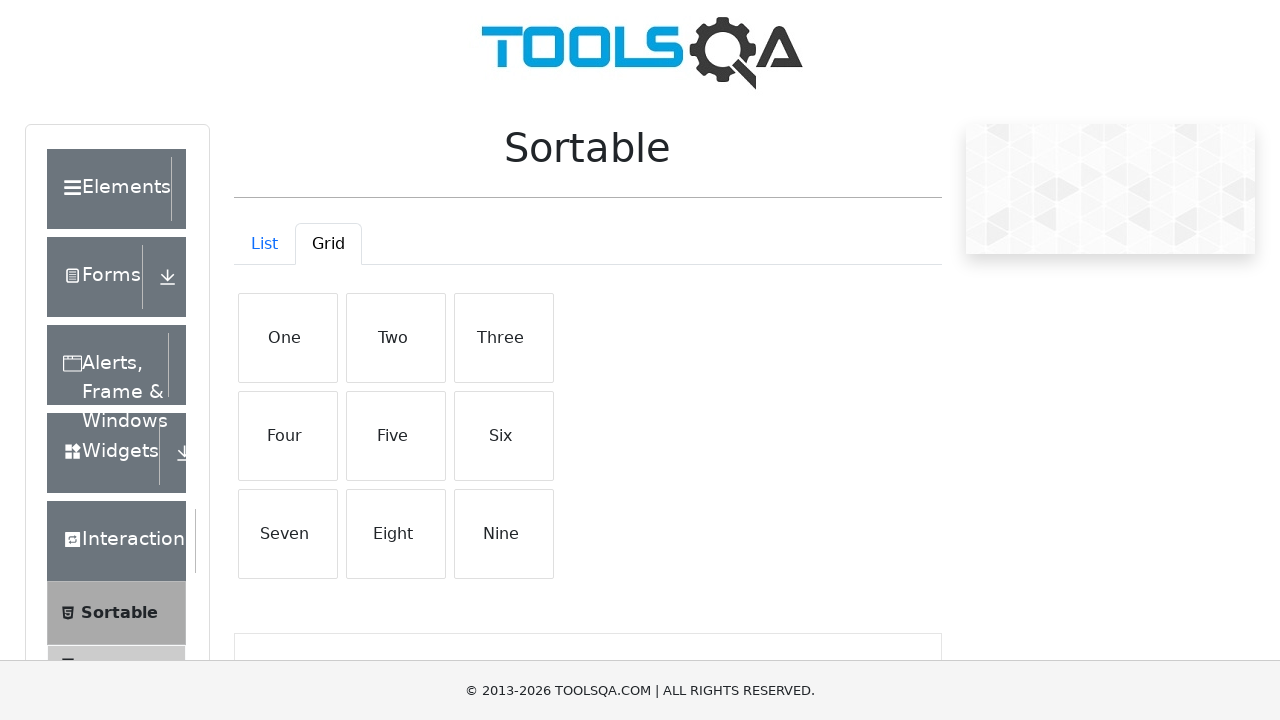

Verified that 'One' is back at the first position
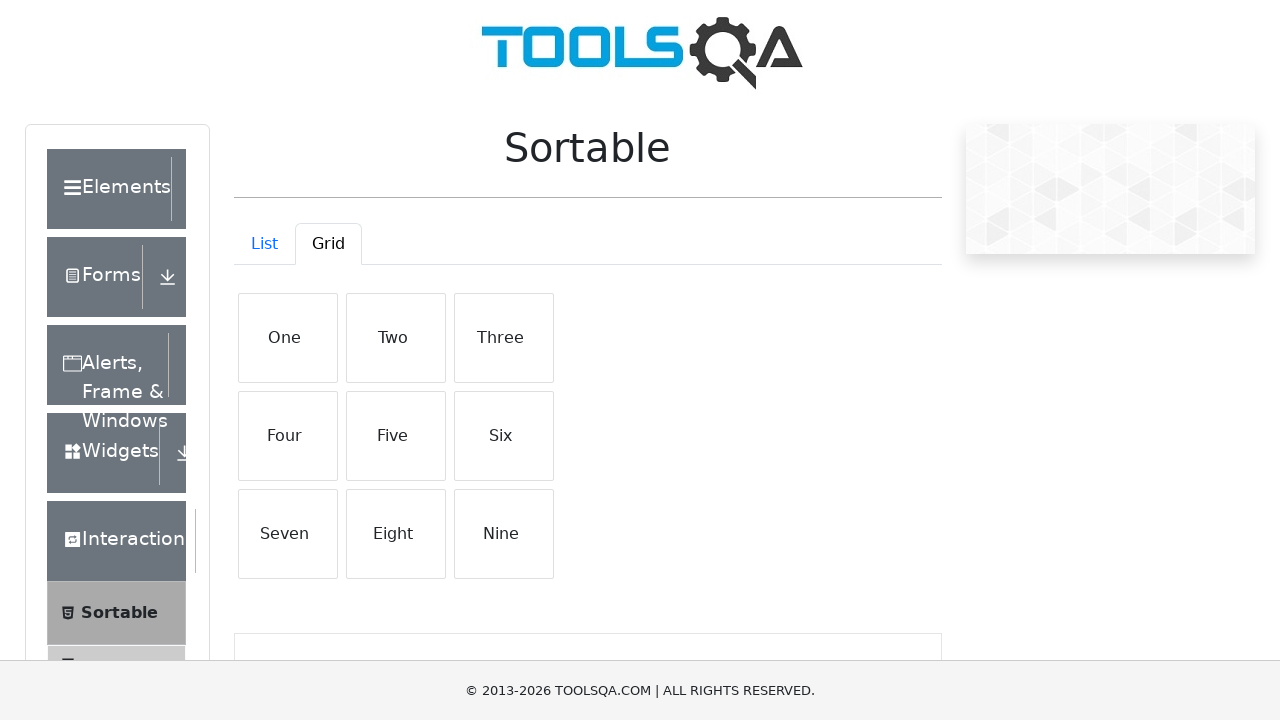

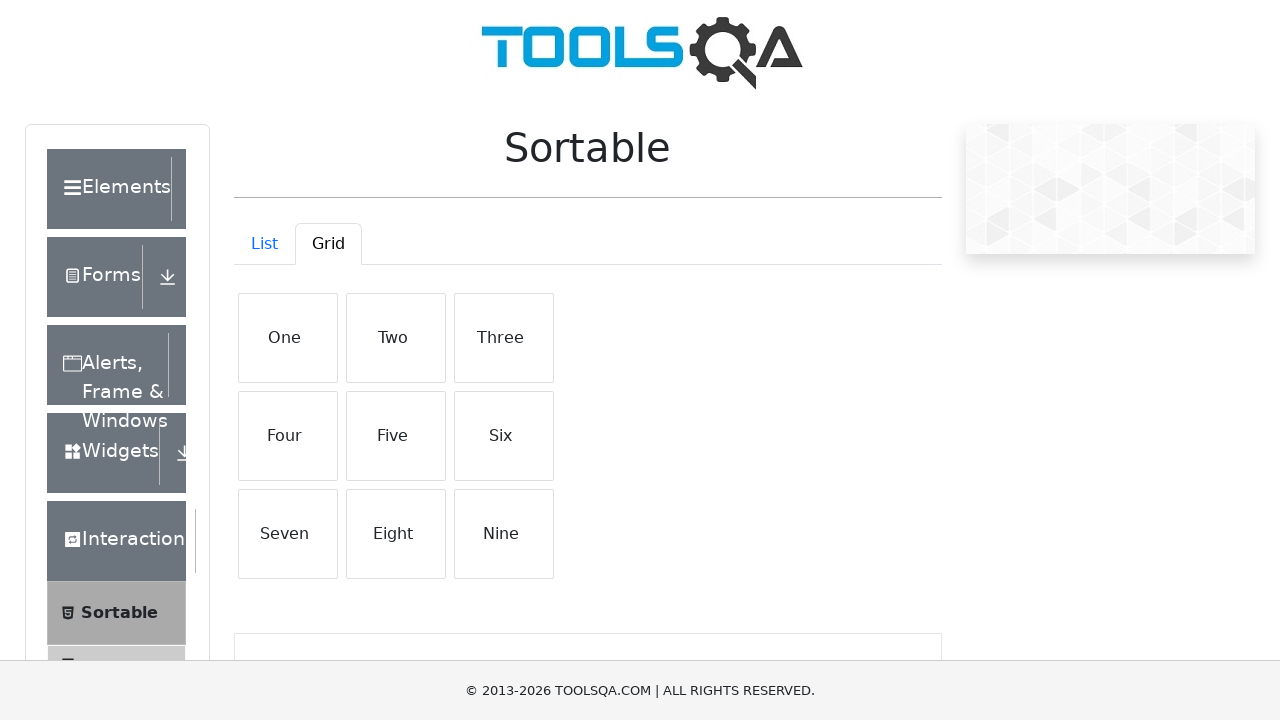